Tests the add-to-cart functionality on an e-commerce demo site by adding a product, verifying the cart opens, and confirming the product name in the cart matches the product on the main page.

Starting URL: https://www.bstackdemo.com

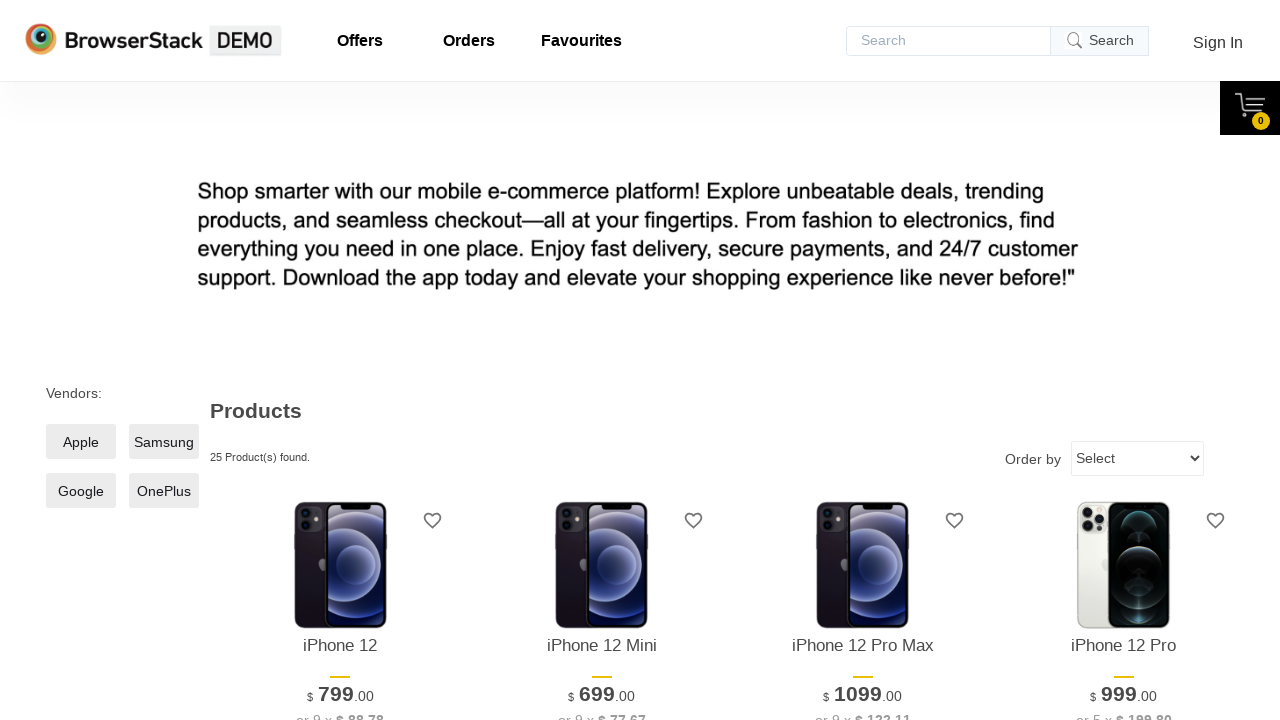

Verified page title contains 'StackDemo'
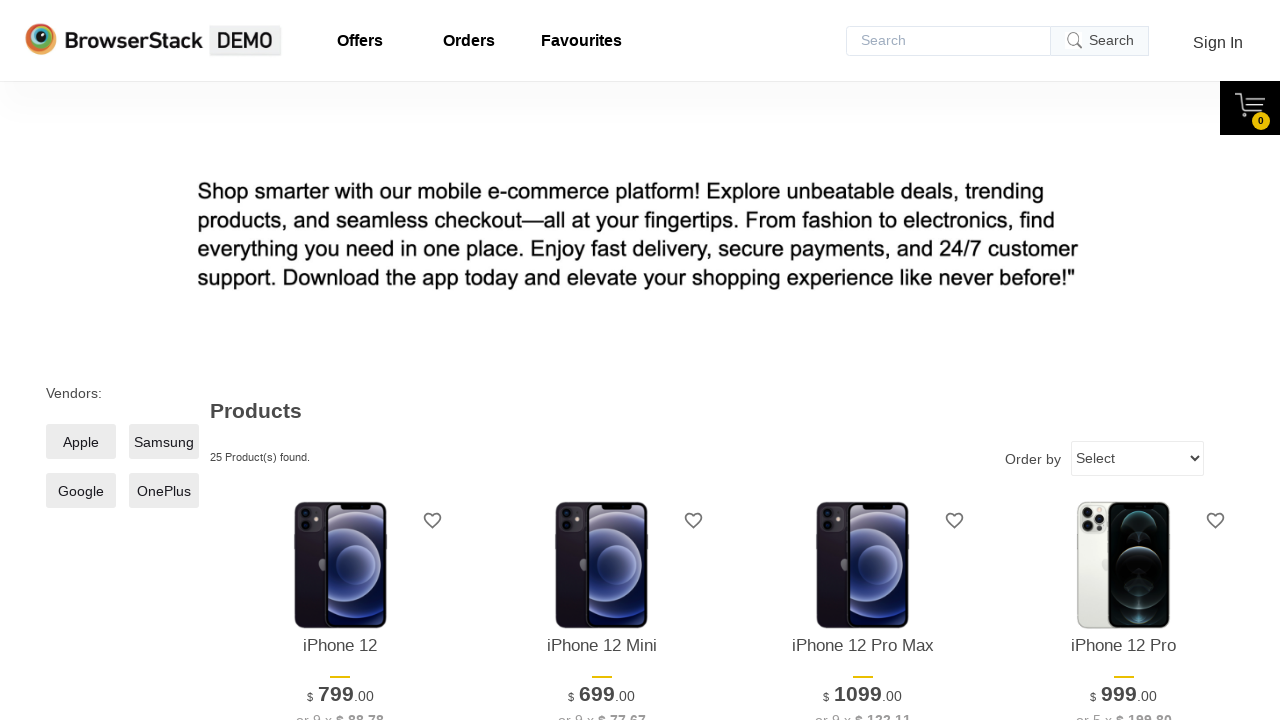

Retrieved product name from main page
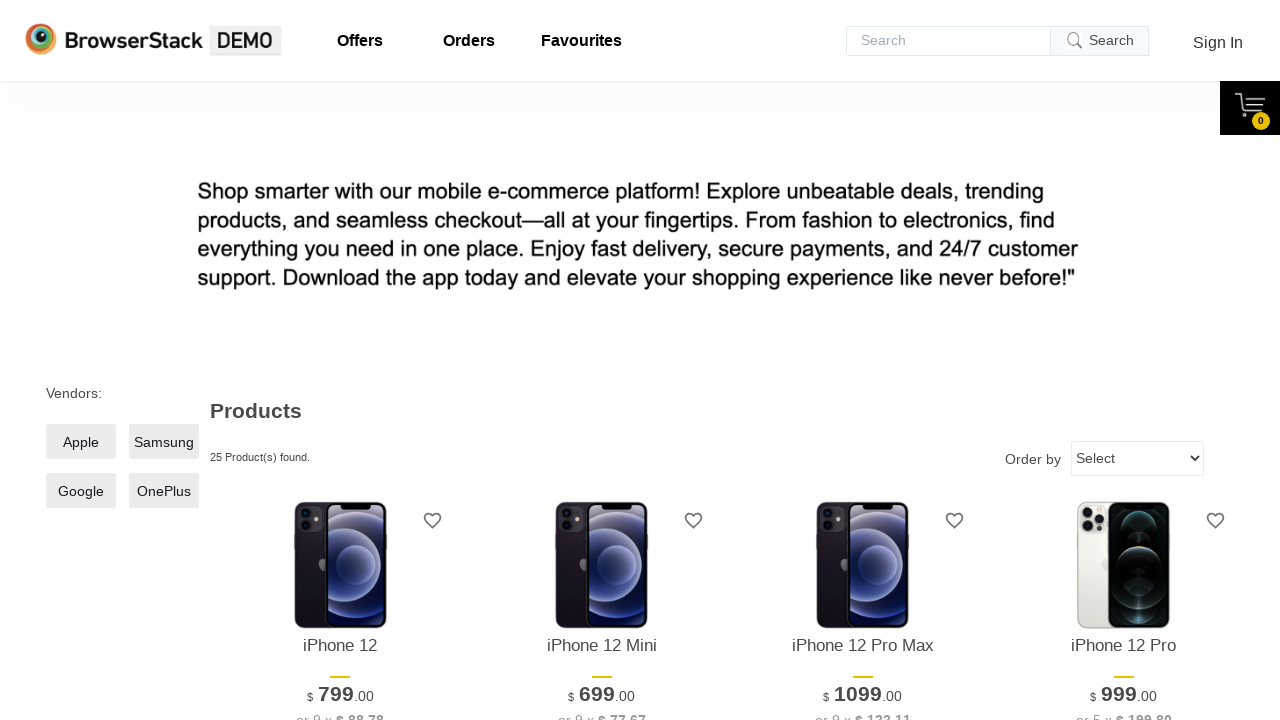

Clicked add to cart button for first product at (340, 361) on xpath=//*[@id='1']/div[4]
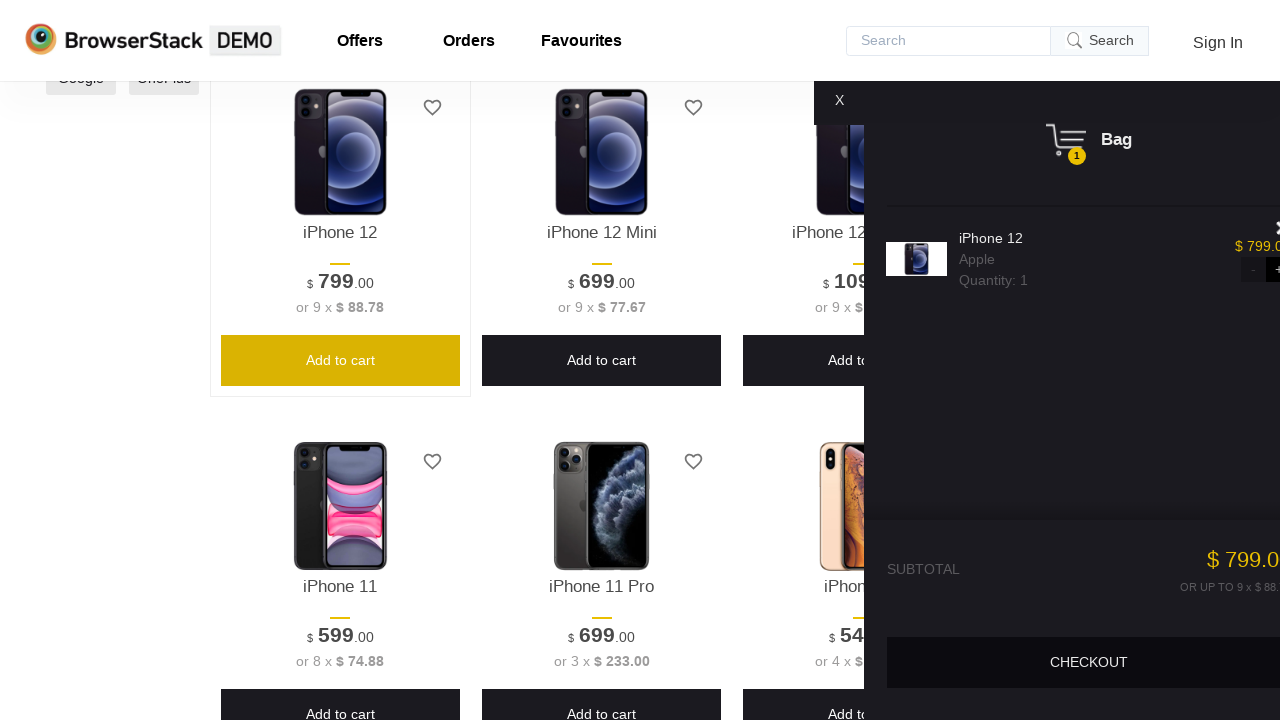

Waited for cart panel to become visible
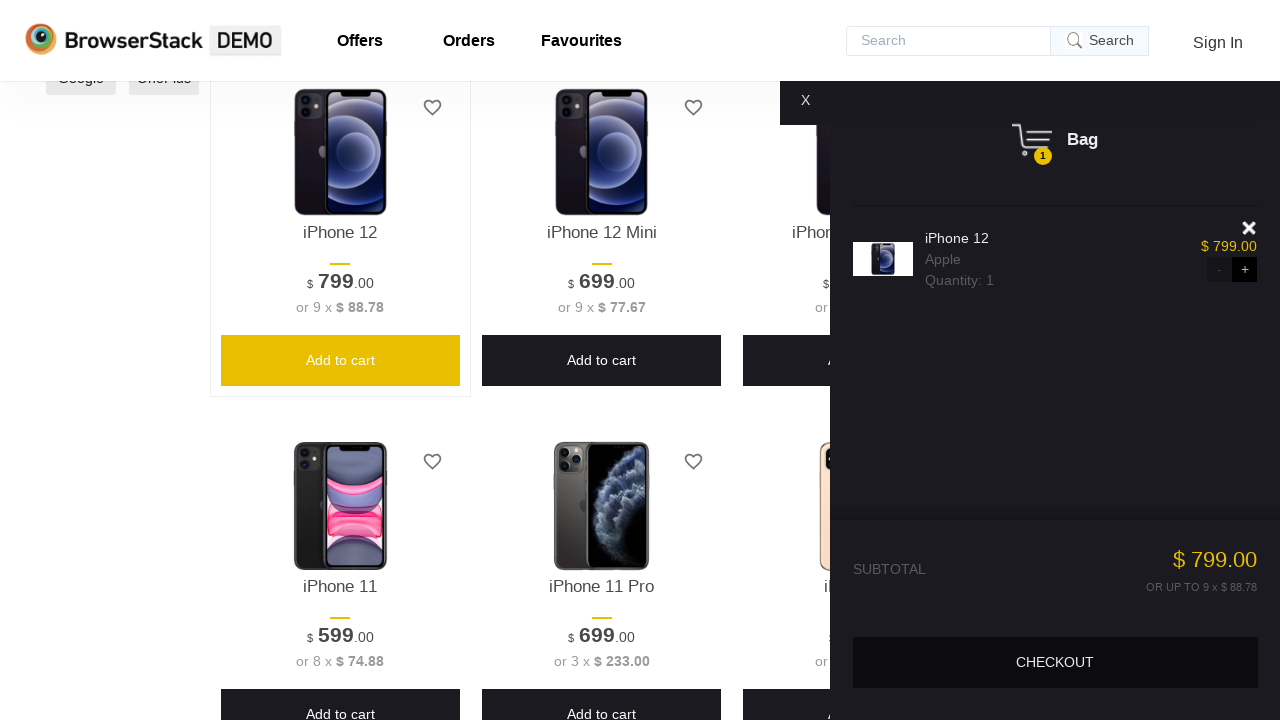

Verified cart panel is visible
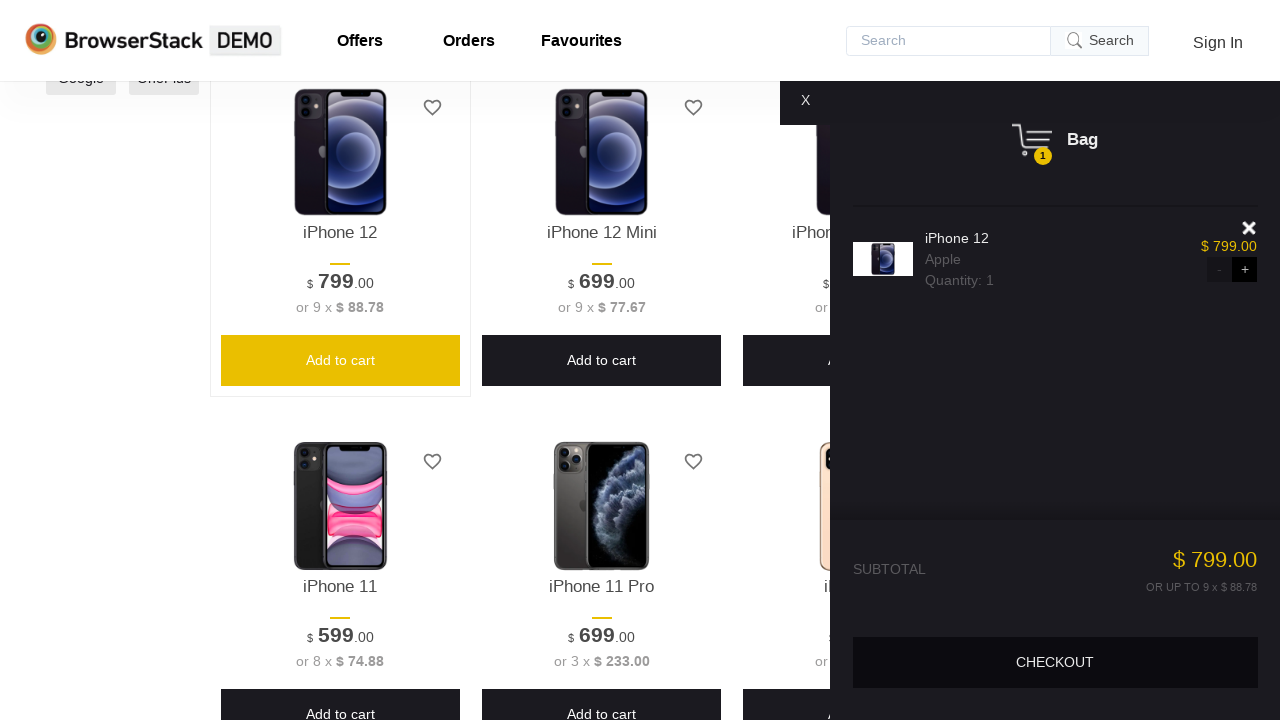

Retrieved product name from cart
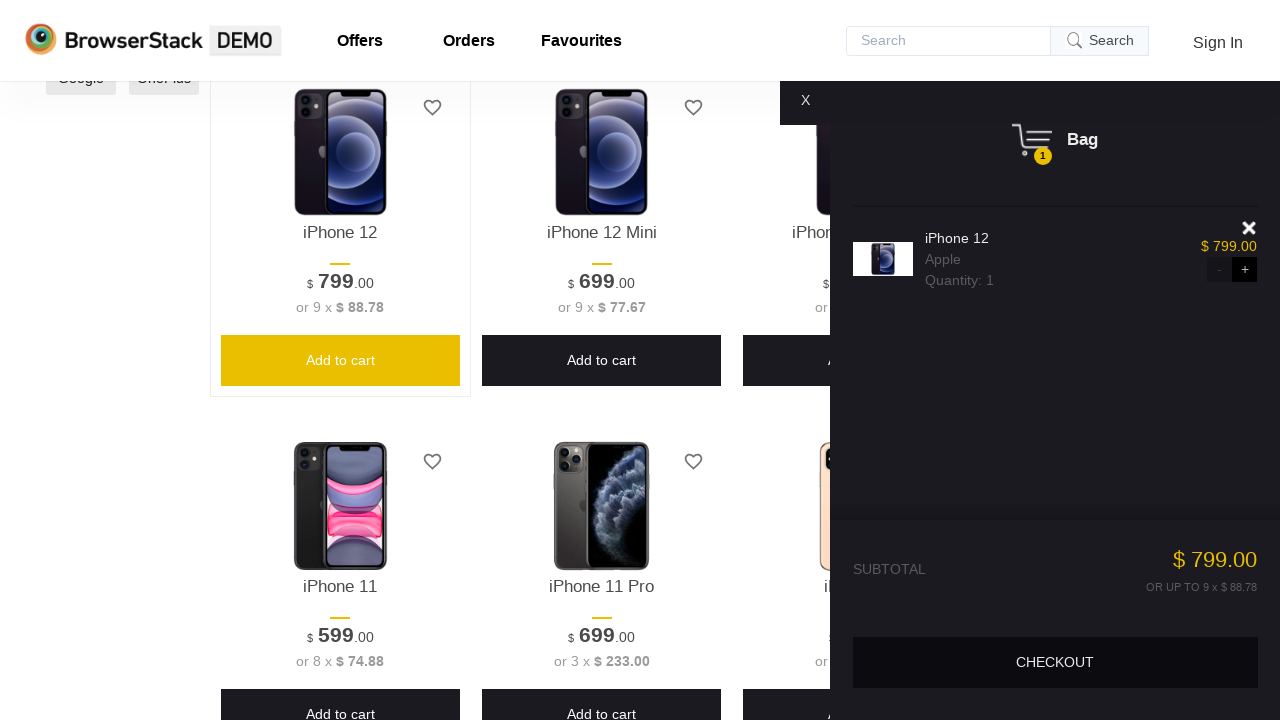

Verified product in cart matches product on main page
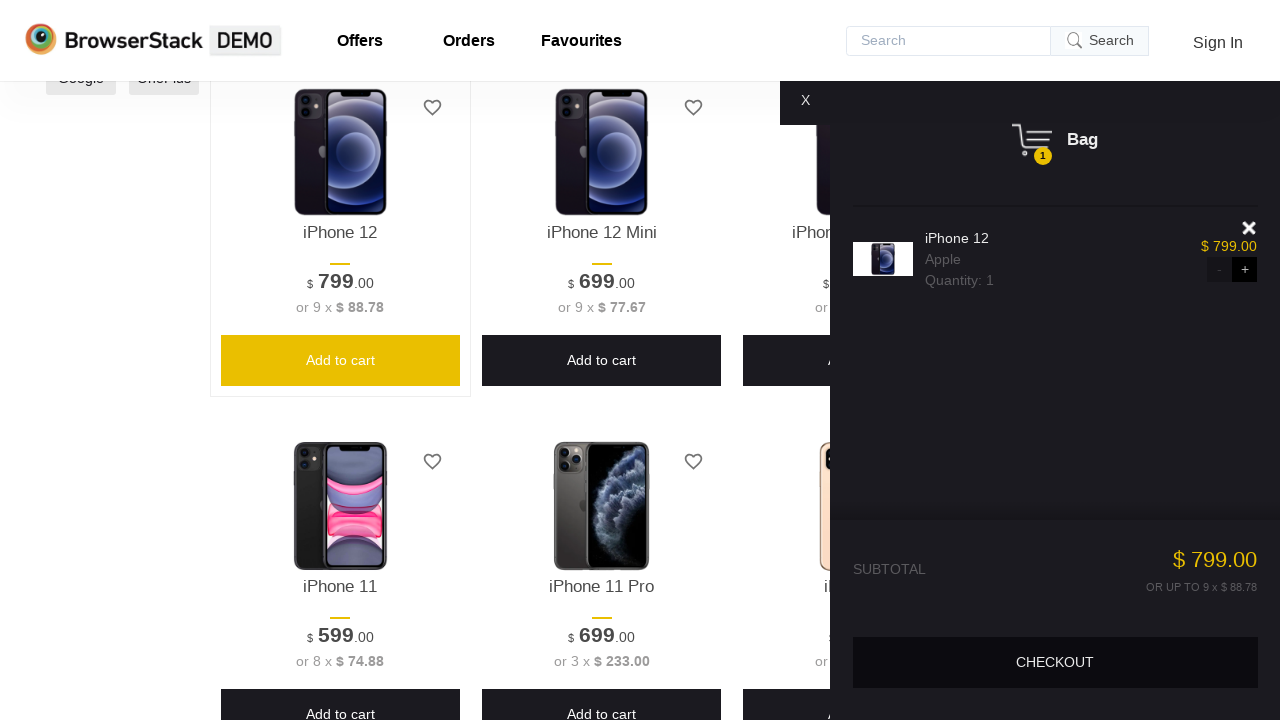

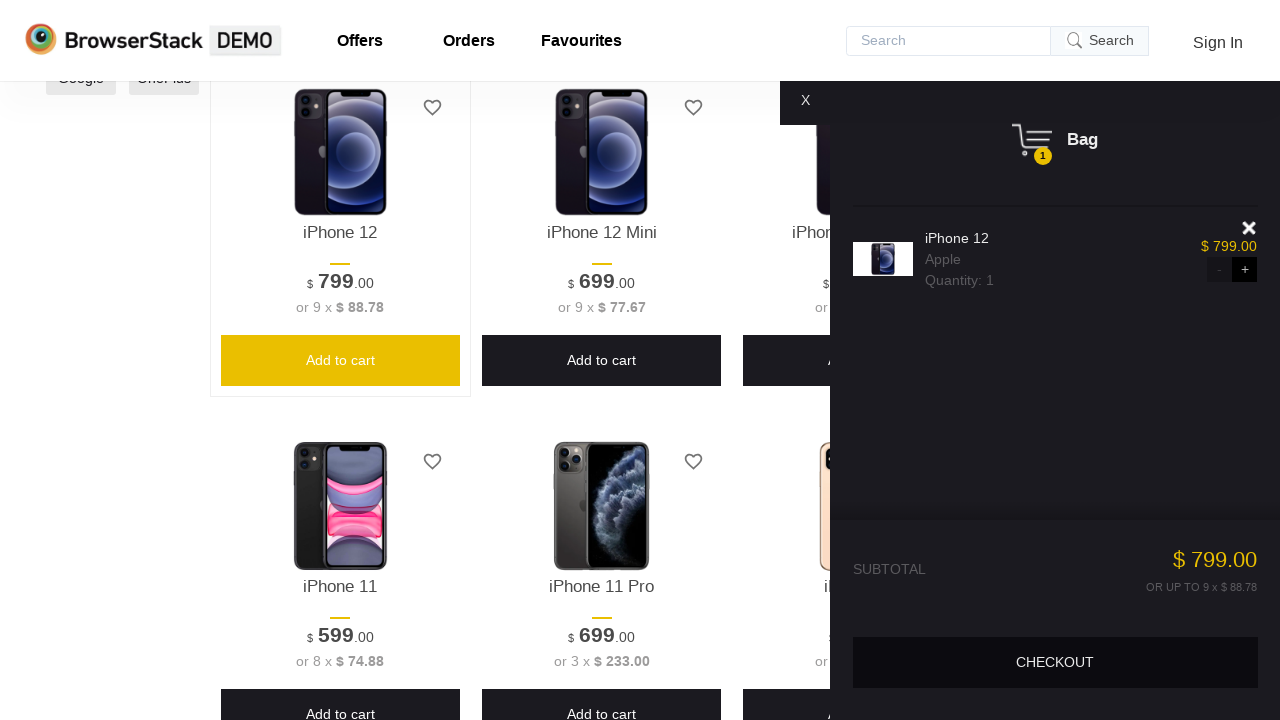